Navigates to a Guru99 tutorial page about Selenium desired capabilities to verify the page loads successfully

Starting URL: https://www.guru99.com/desired-capabilities-selenium.html

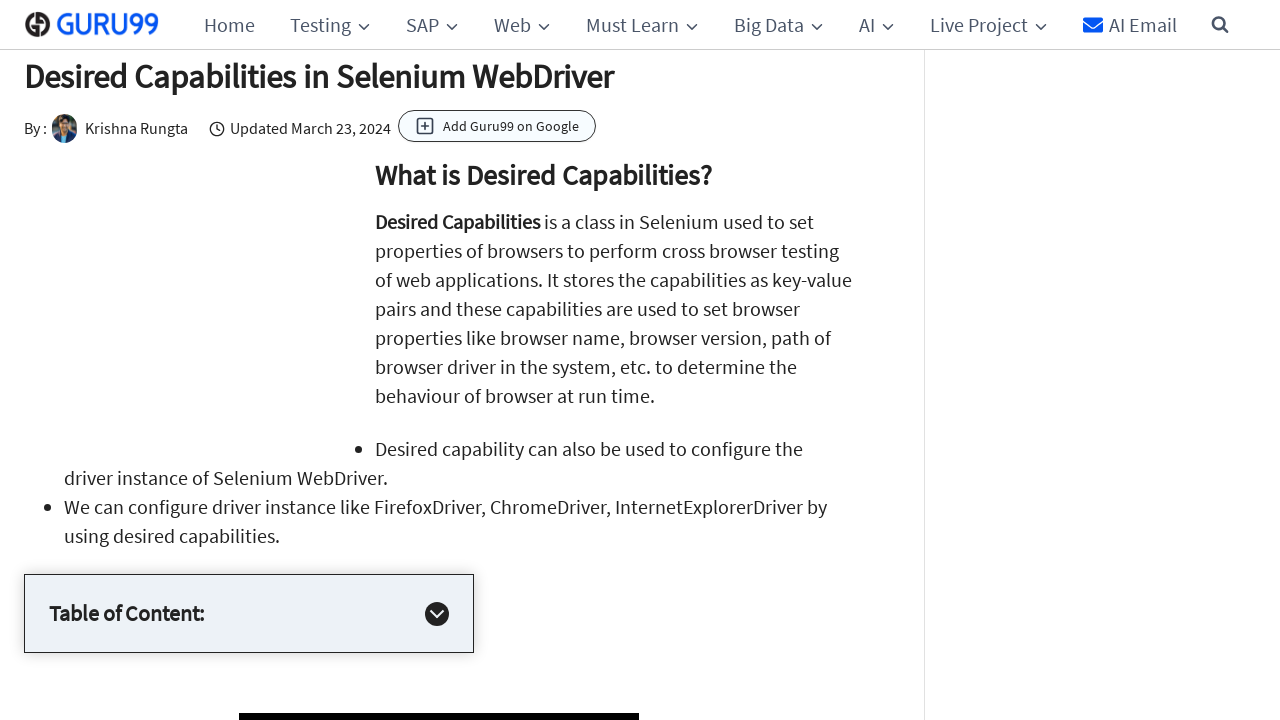

Navigated to Guru99 Selenium desired capabilities tutorial page
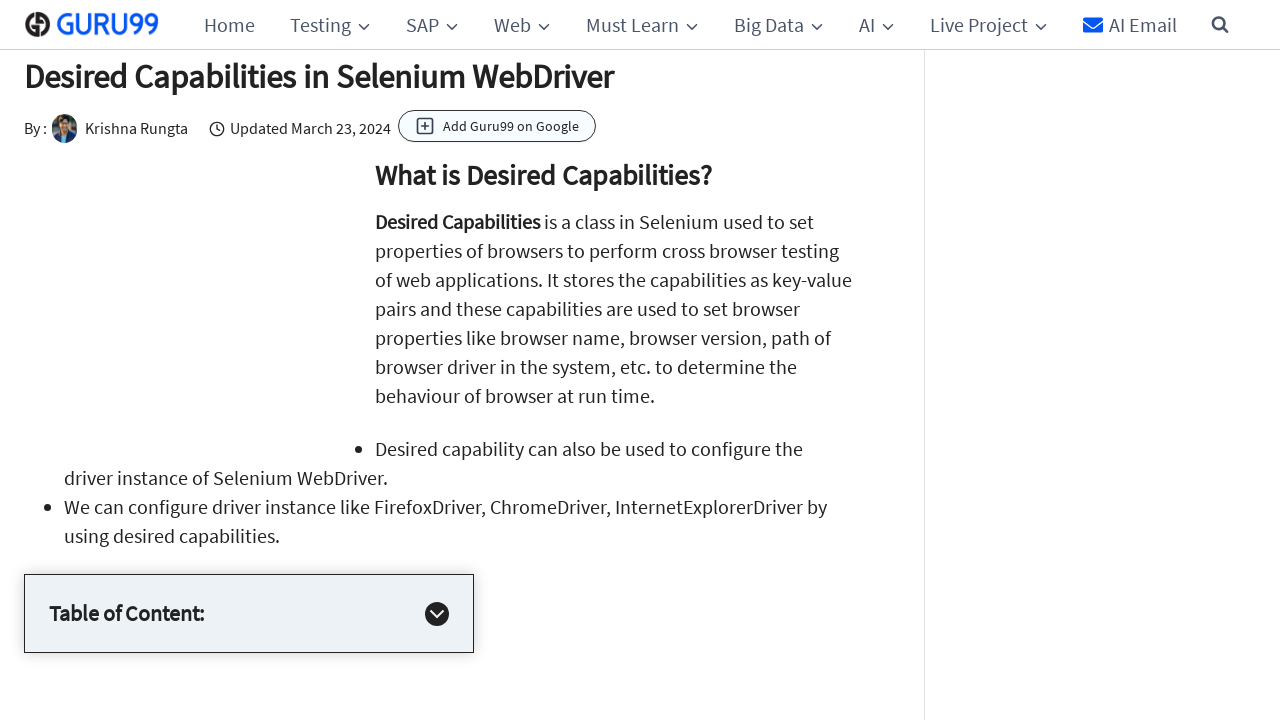

Page loaded successfully and network idle reached
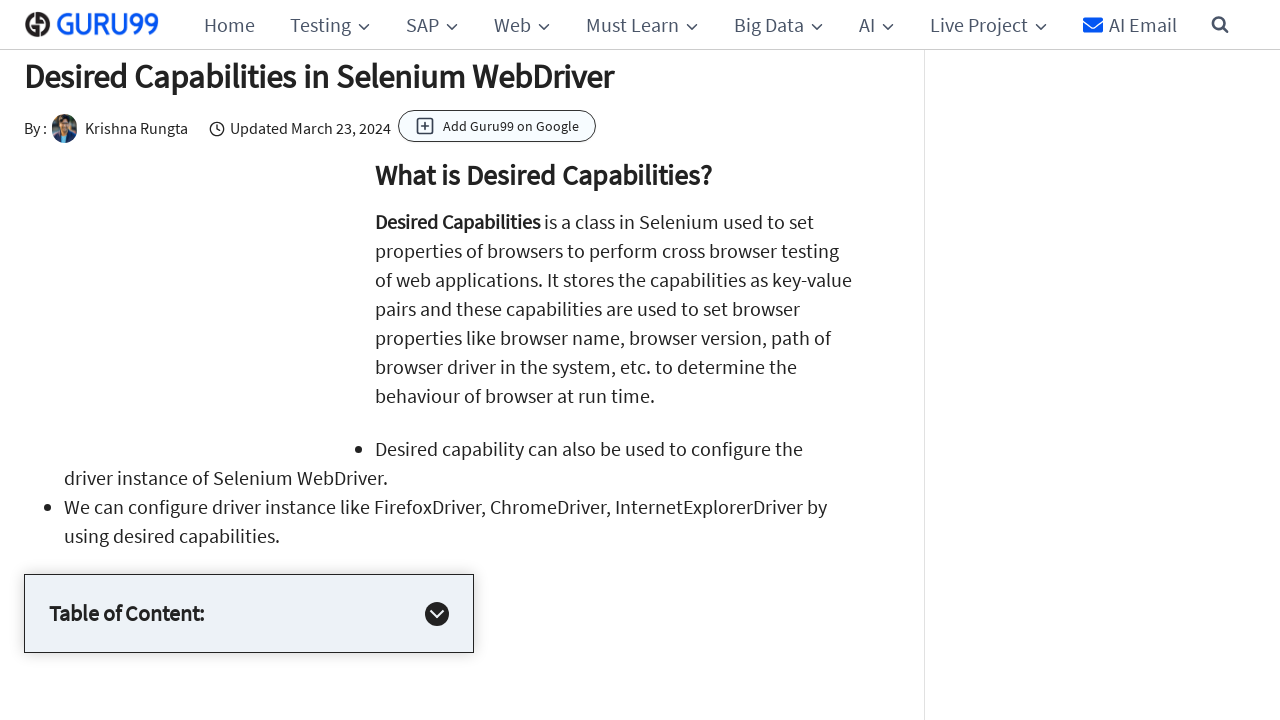

Page title element loaded
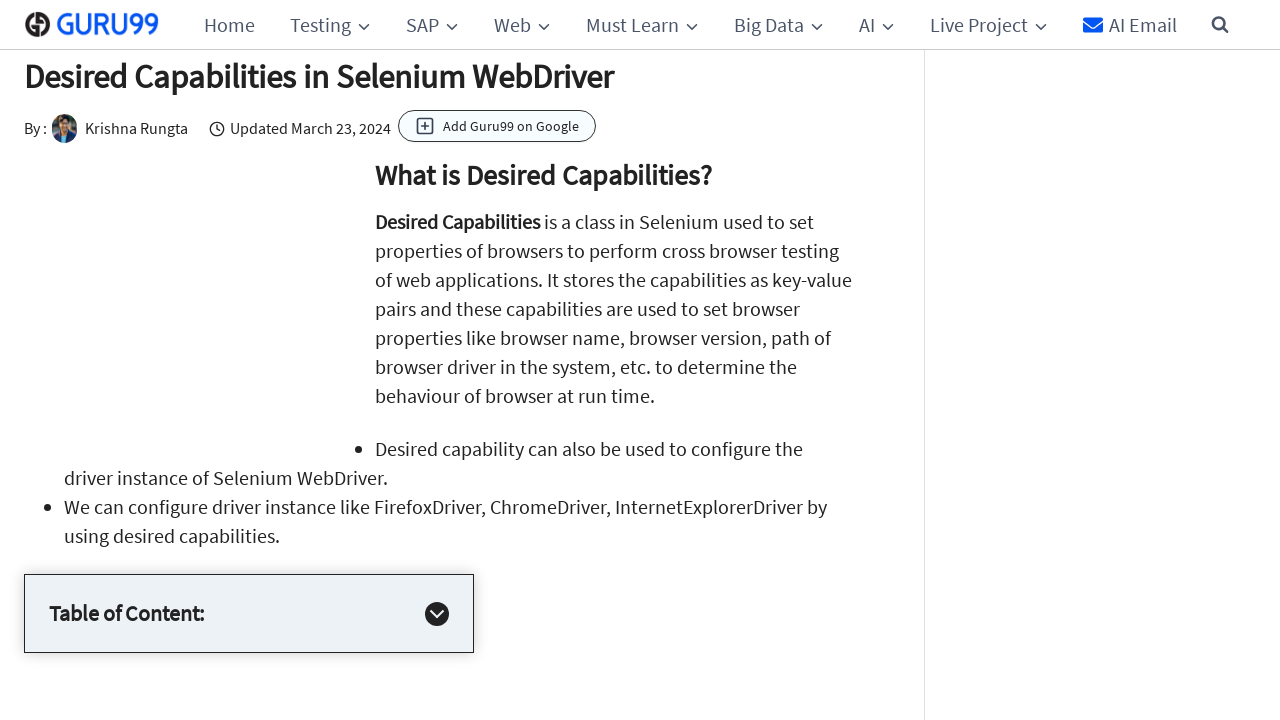

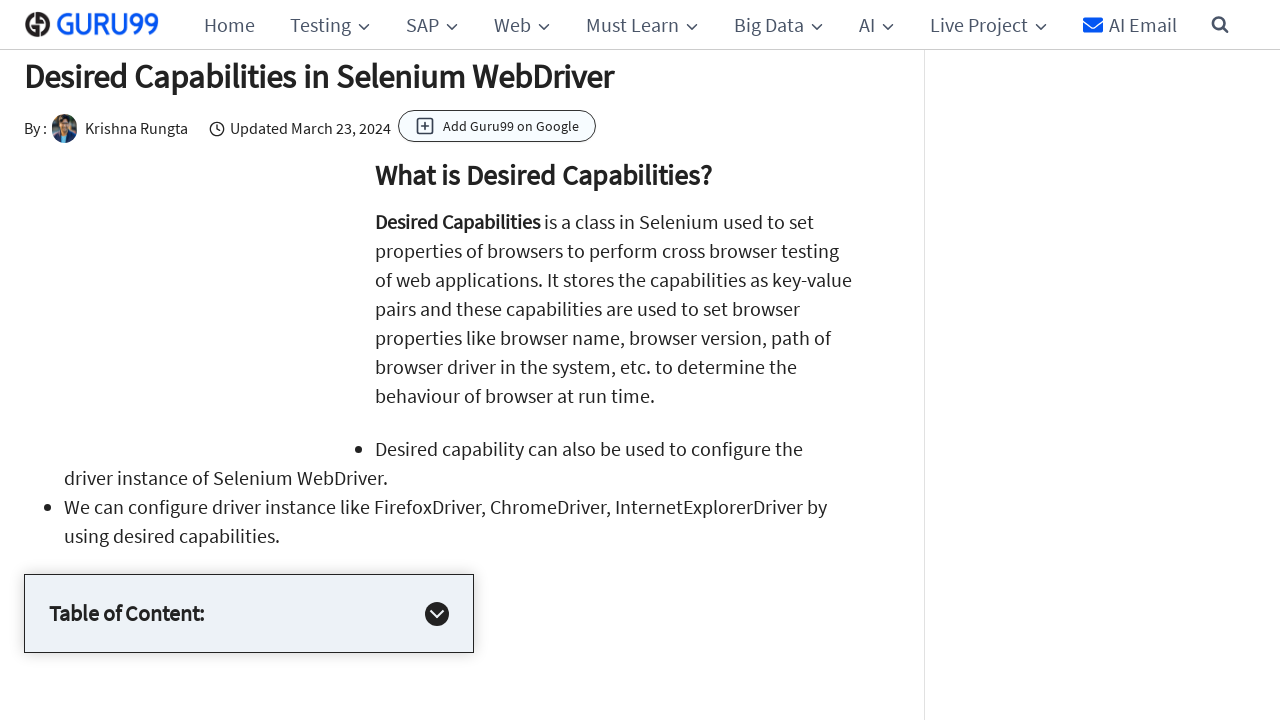